Tests browser navigation methods by navigating to a page, then using back, forward, and refresh functionality

Starting URL: https://www.selenium.dev/downloads/

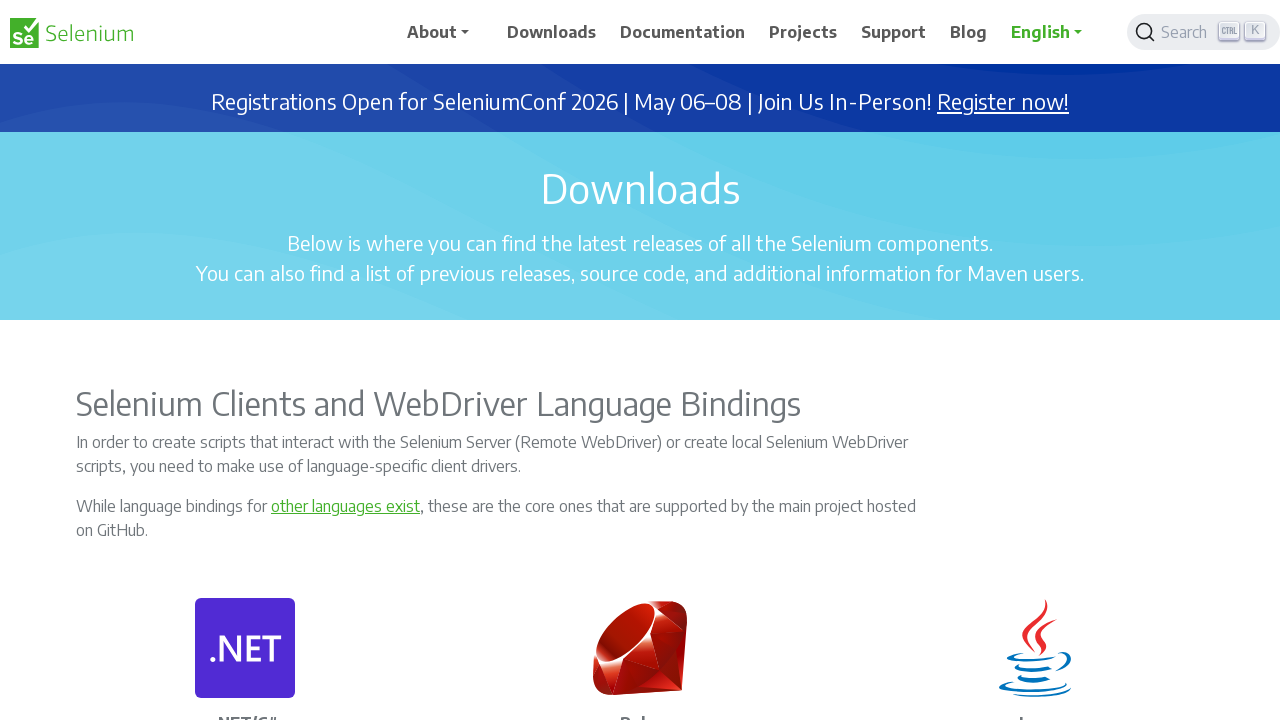

Navigated back to previous page
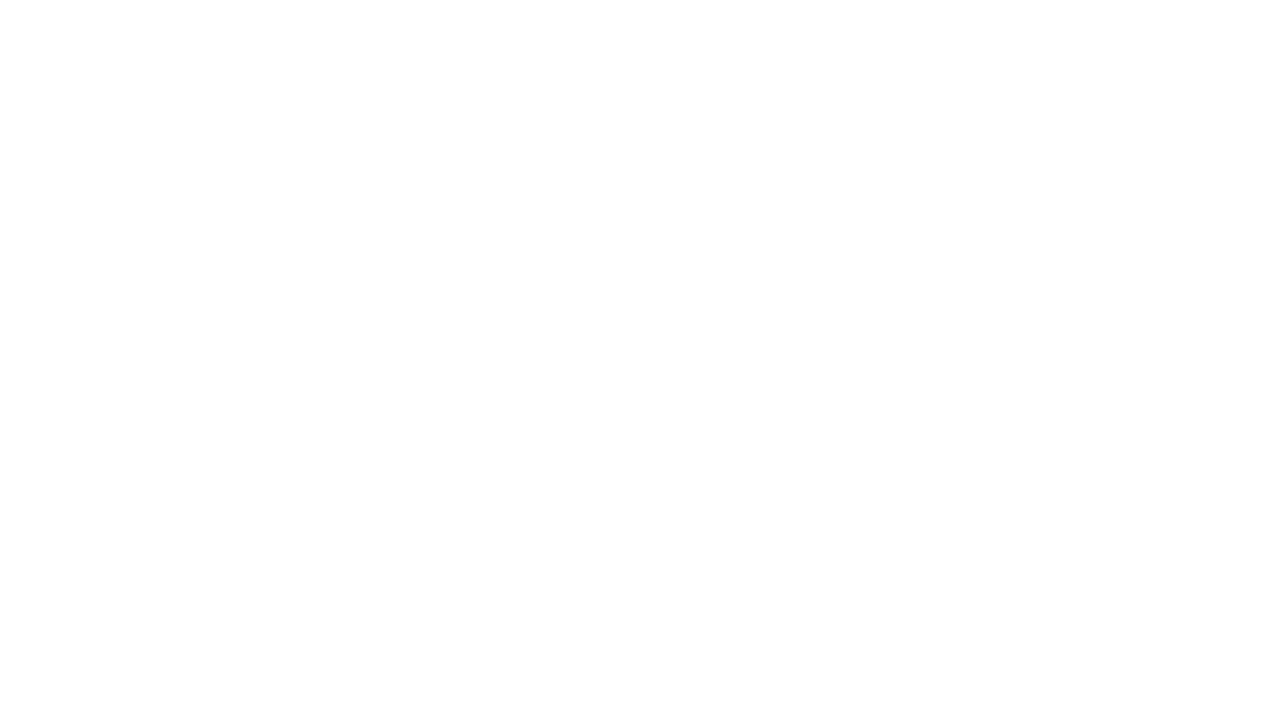

Navigated forward to next page
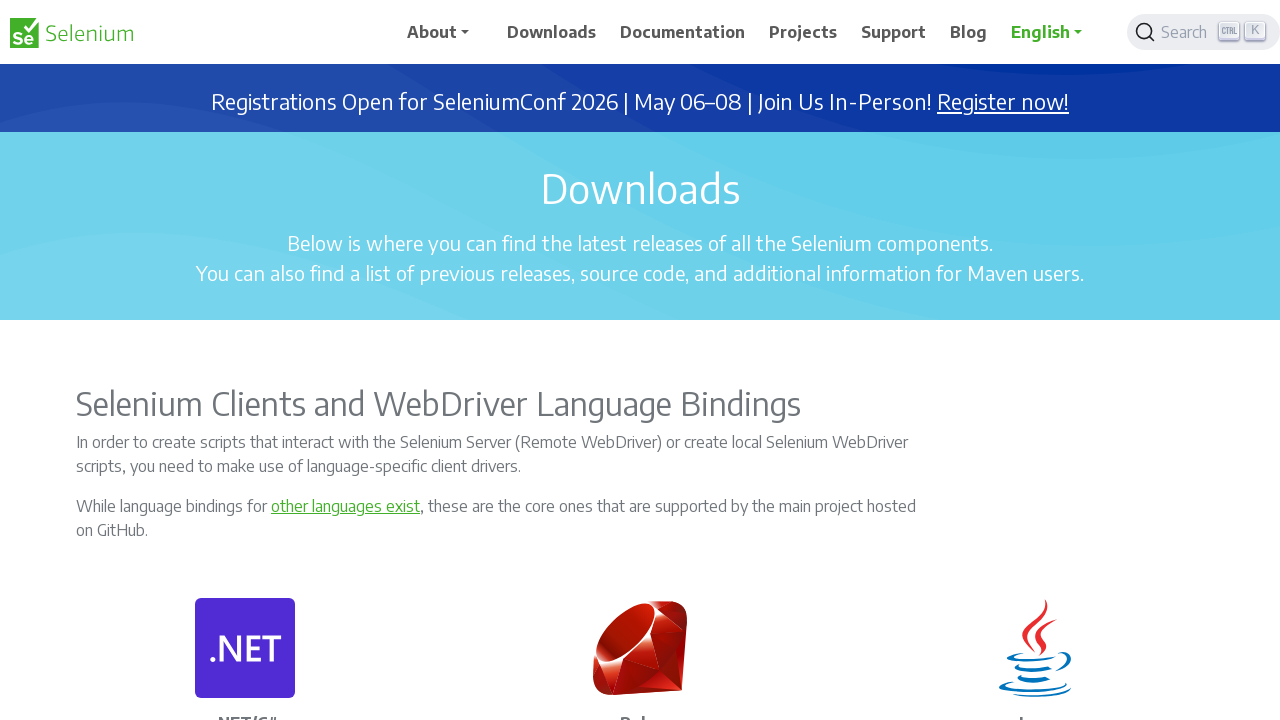

Refreshed the current page
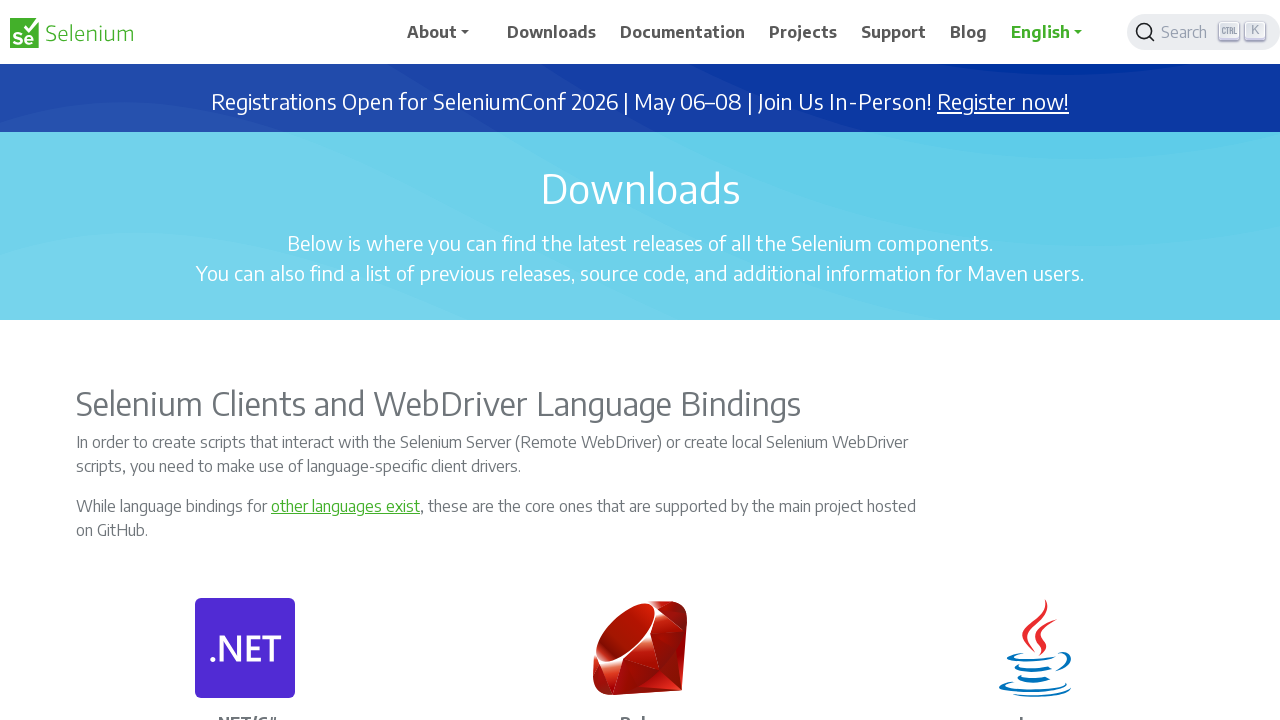

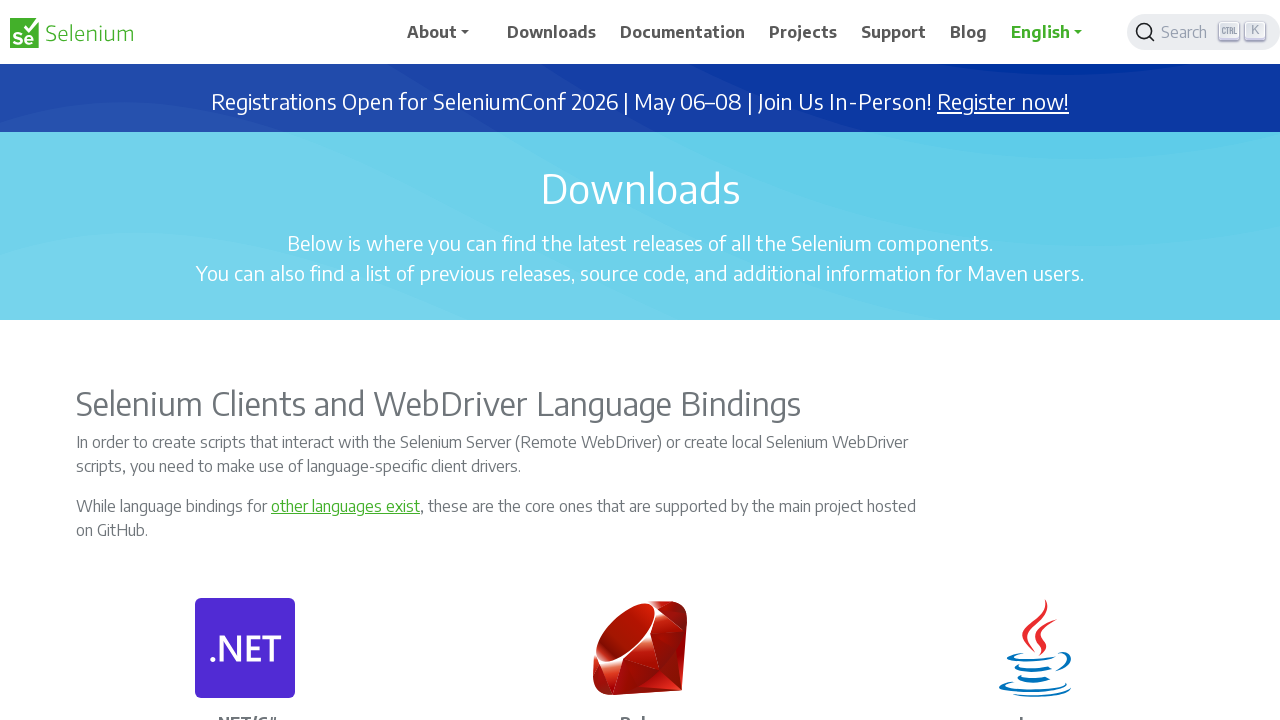